Tests browser dialog handling including alert boxes, confirm dialogs (accept and dismiss), and prompt dialogs (with text input, accept and dismiss). Exercises all three types of JavaScript dialogs on a test page.

Starting URL: https://testpages.herokuapp.com/styled/alerts/alert-test.html

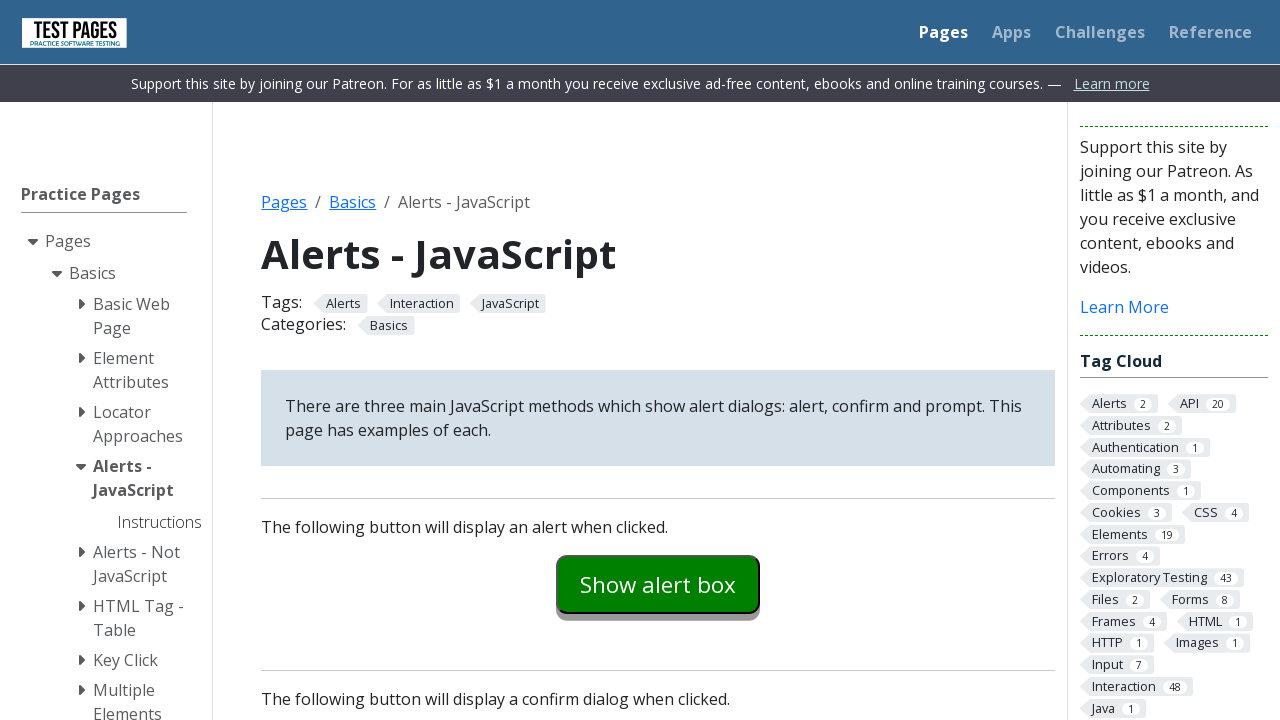

Clicked alert example button at (658, 584) on #alertexamples
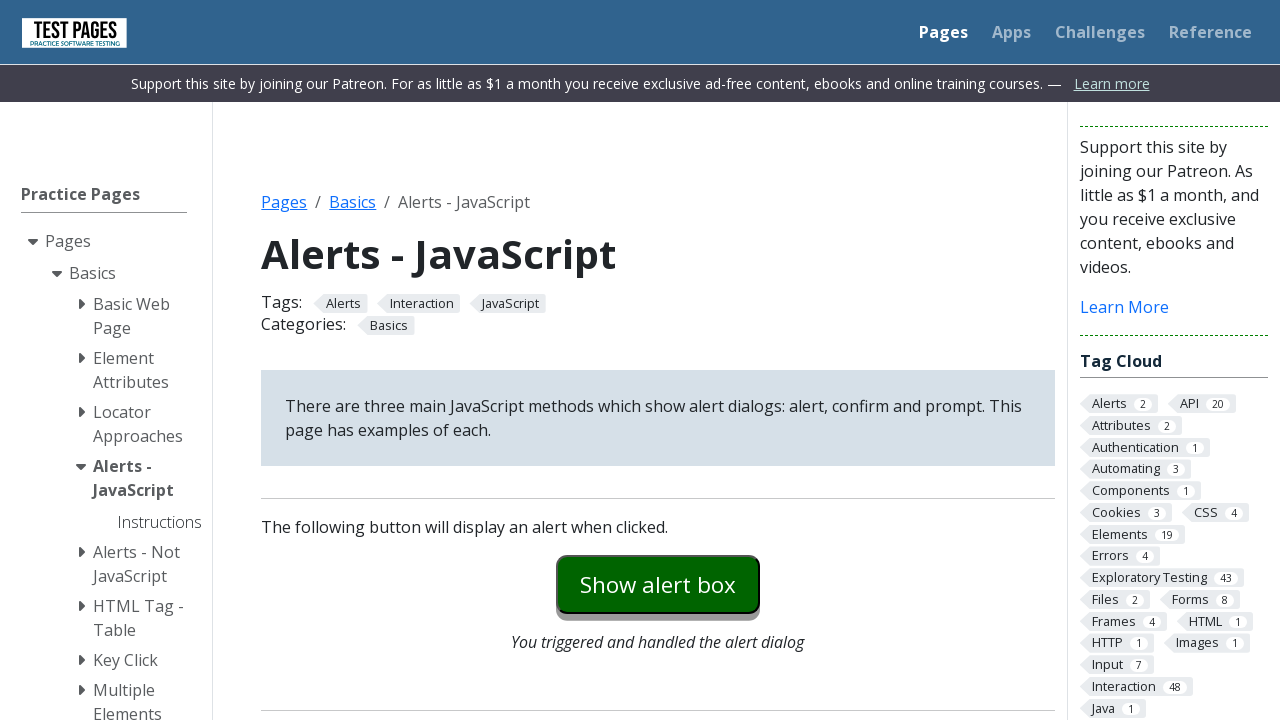

Registered dialog handler to accept alert
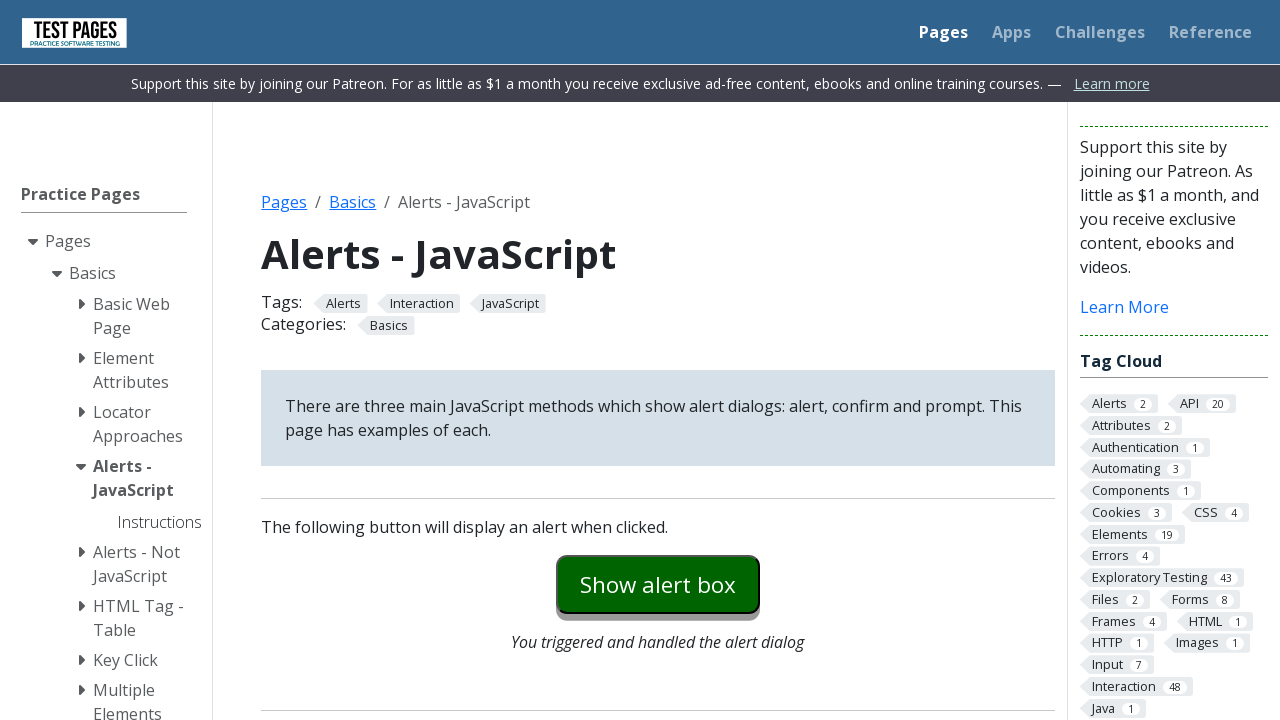

Registered handler to accept confirm dialog
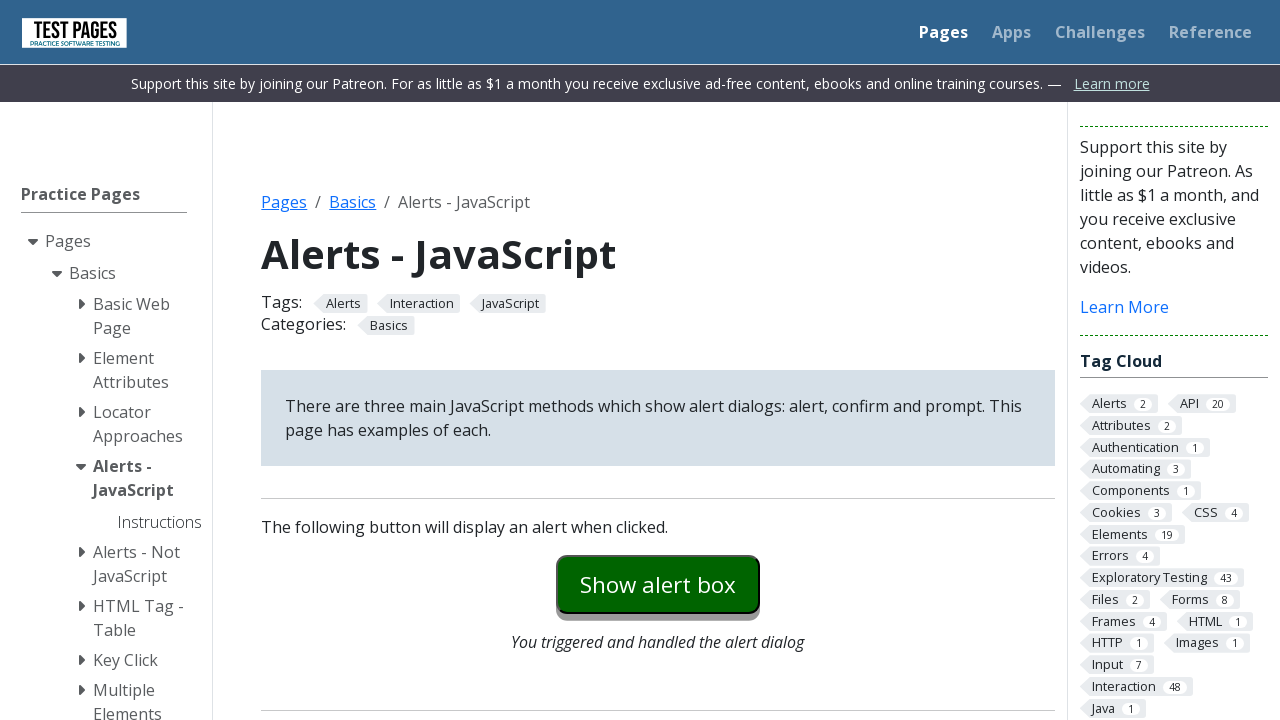

Clicked confirm example button to trigger accept scenario at (658, 360) on #confirmexample
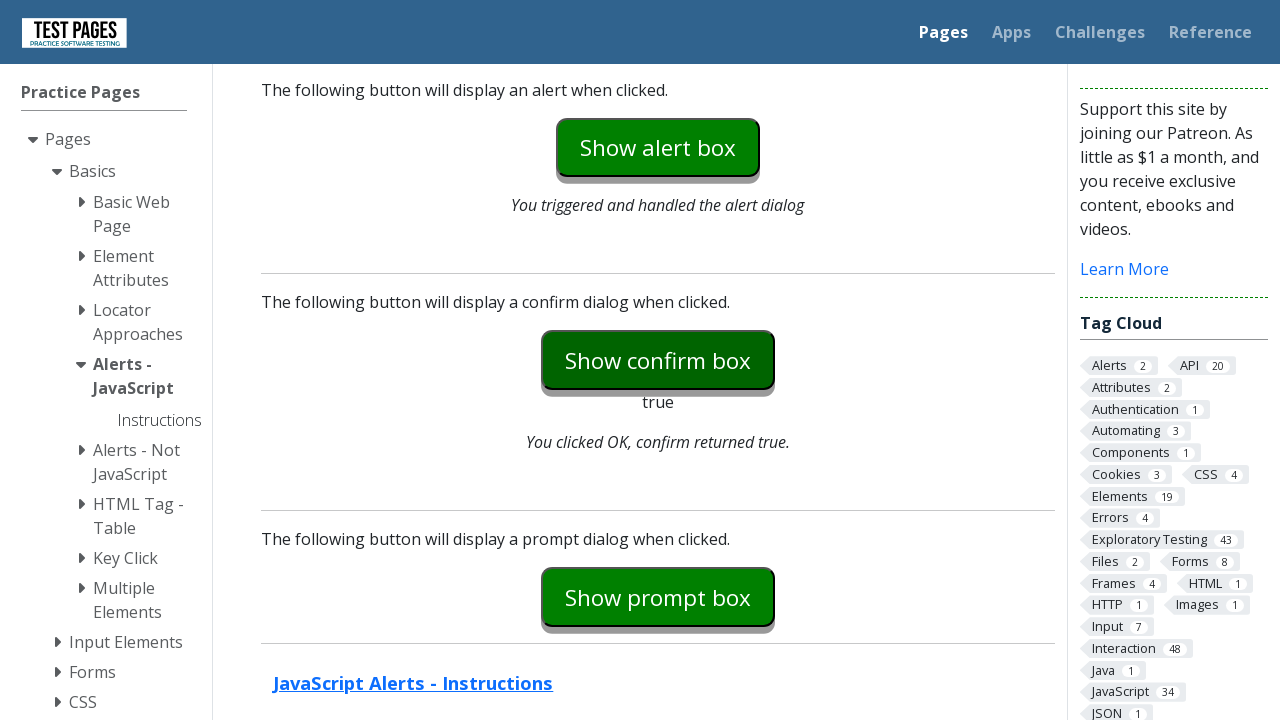

Registered handler to dismiss confirm dialog
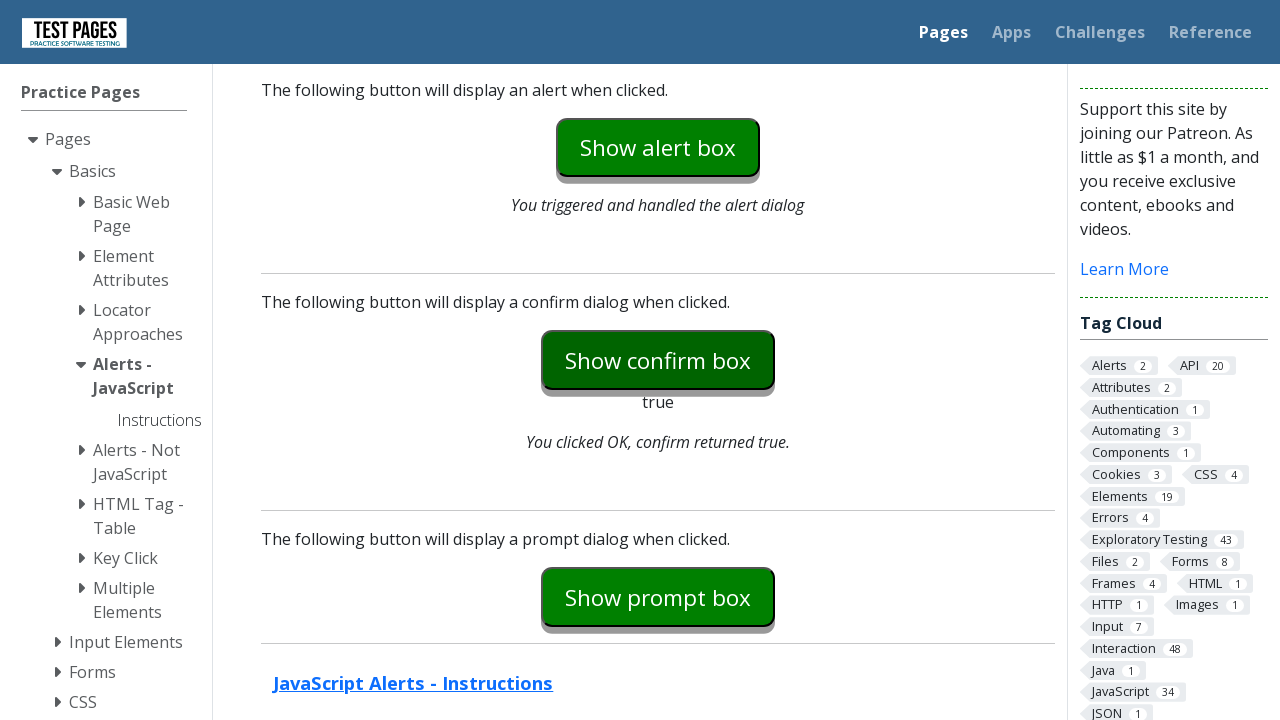

Clicked confirm example button to trigger dismiss scenario at (658, 360) on #confirmexample
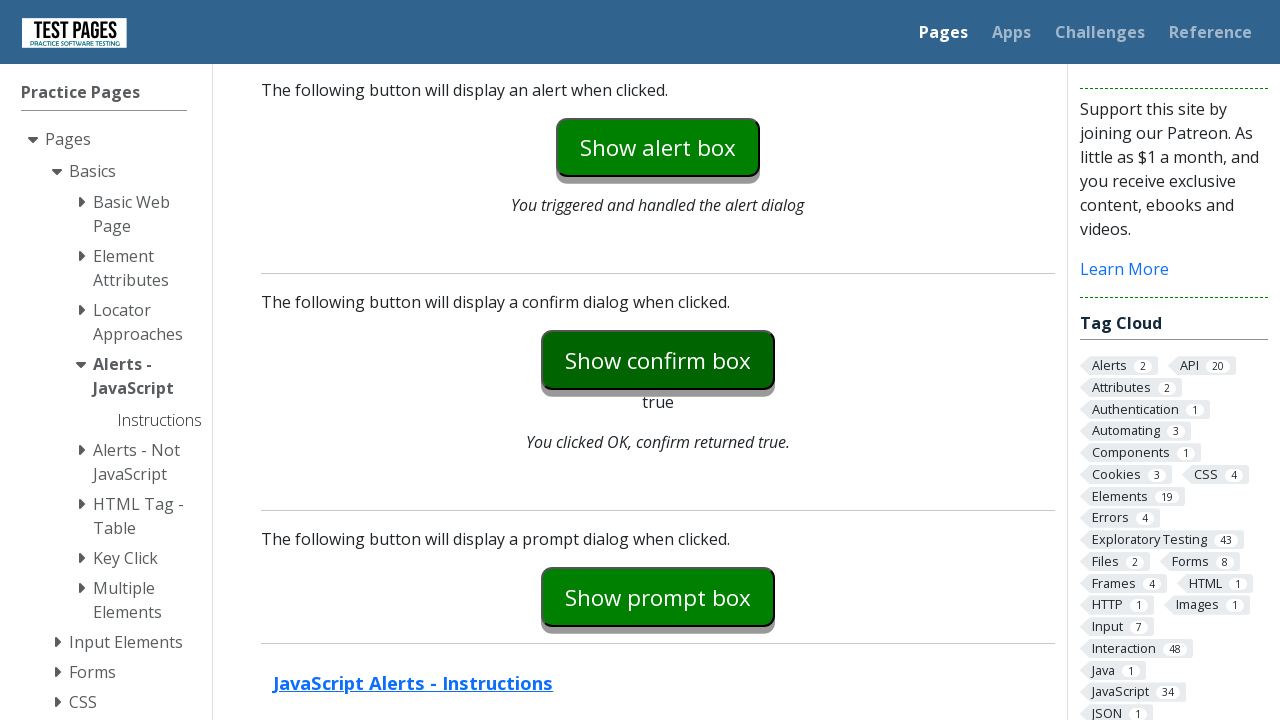

Registered handler to accept prompt dialog with text 'Selenium'
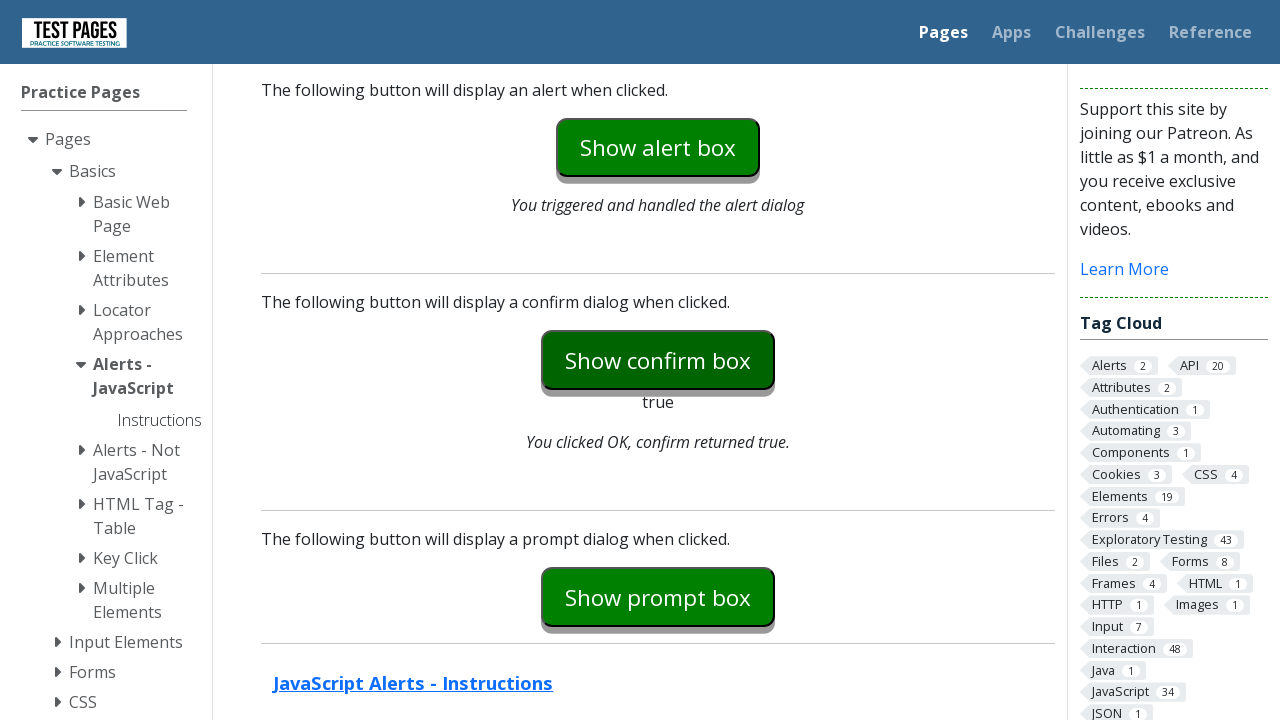

Clicked prompt example button to trigger accept with text input scenario at (658, 597) on #promptexample
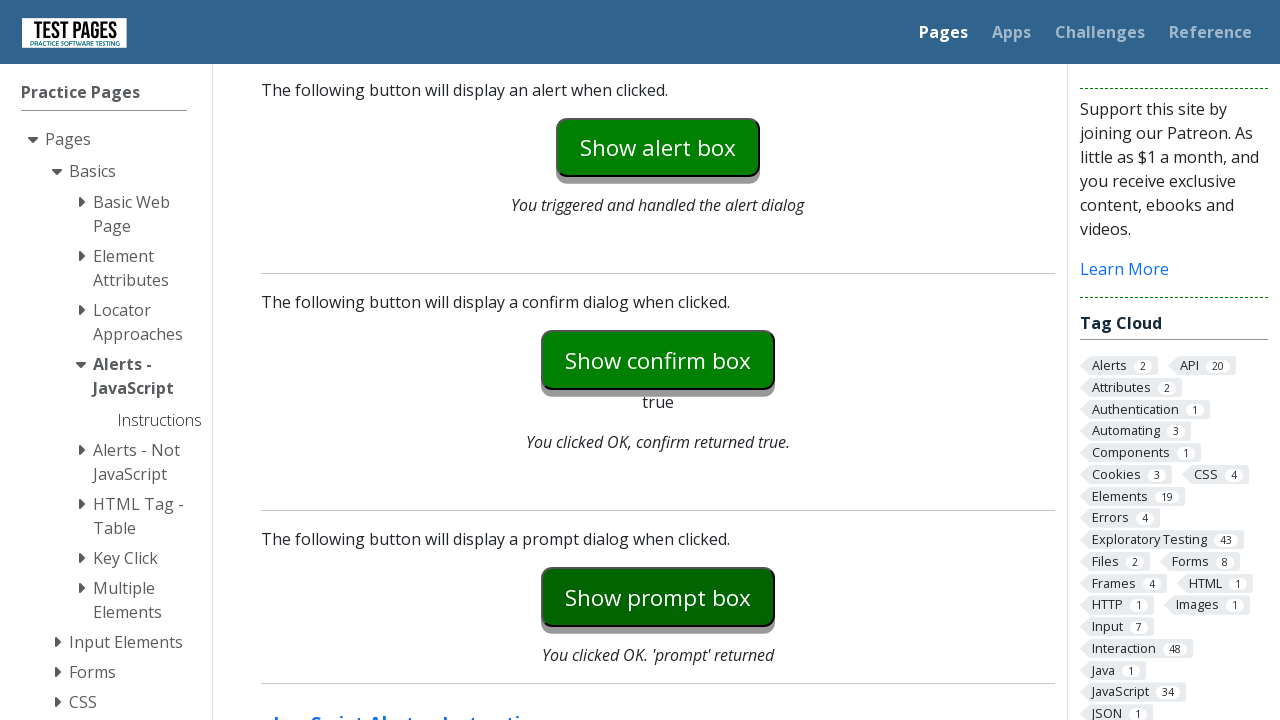

Registered handler to dismiss prompt dialog
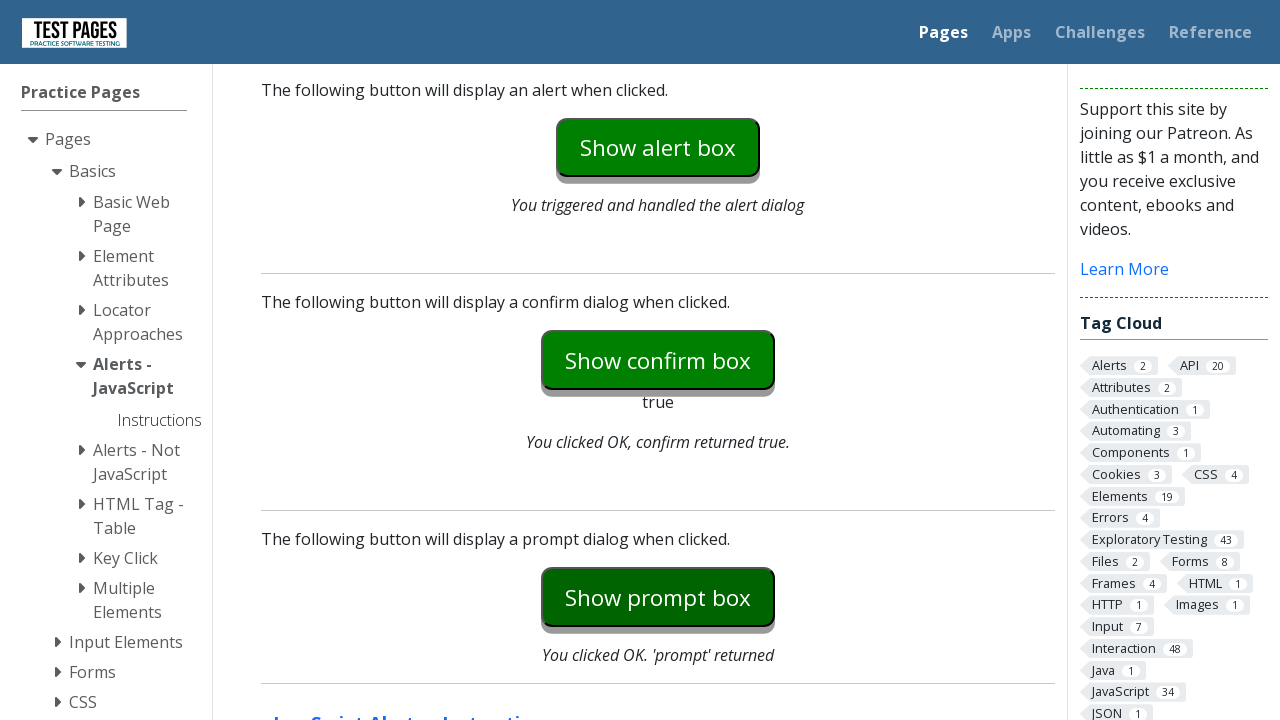

Clicked prompt example button to trigger dismiss scenario at (658, 597) on #promptexample
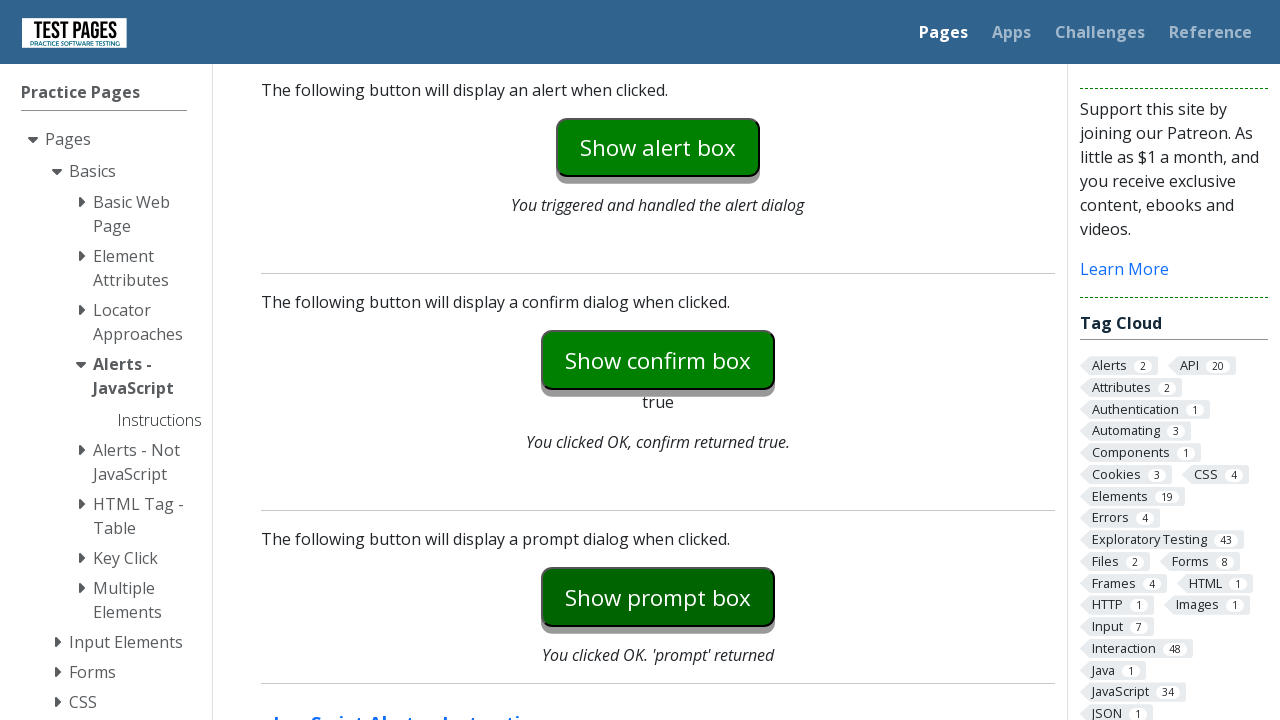

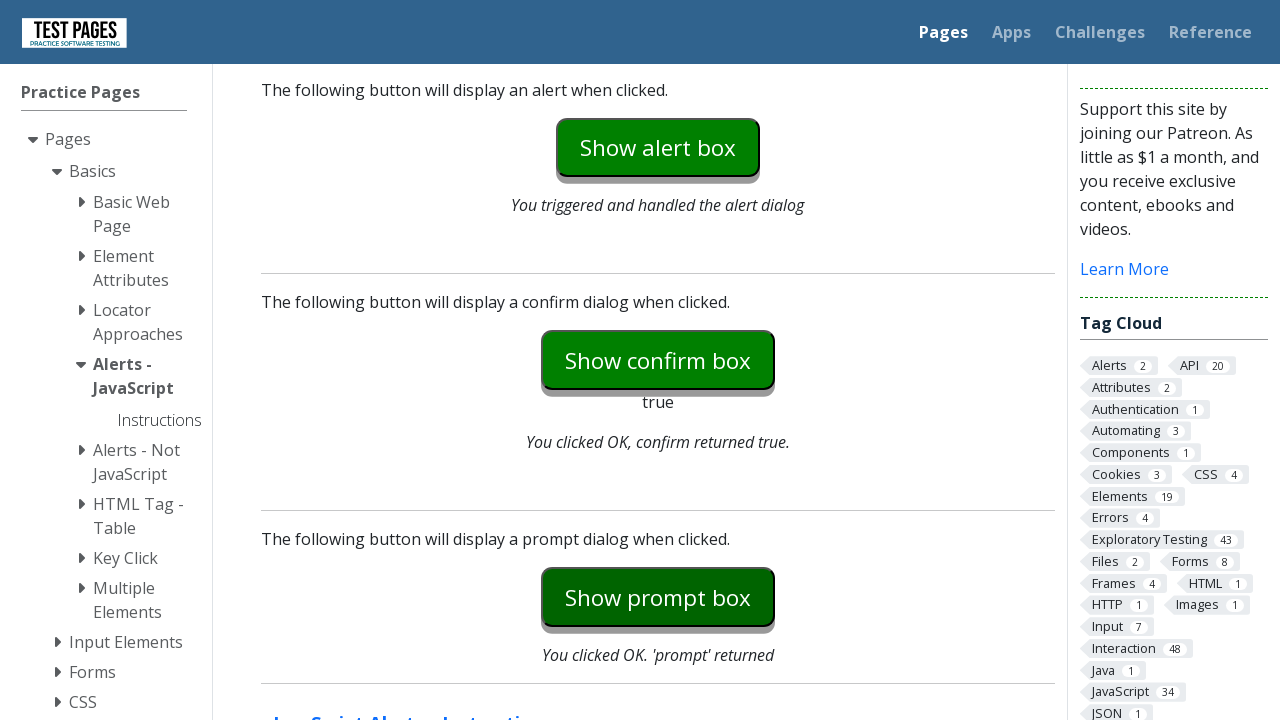